Navigates to OrangeHRM page and verifies the page title contains 'Orange'

Starting URL: https://opensource-demo.orangehrmlive.com/web/index.php/auth/login

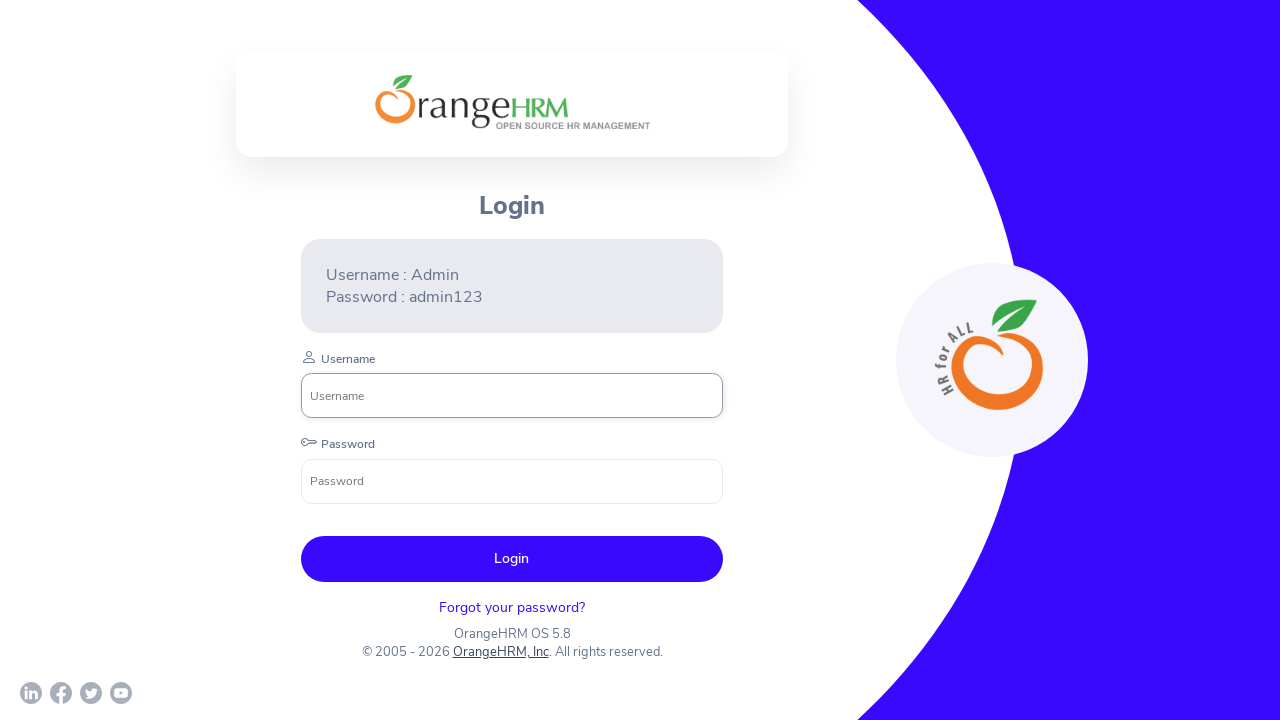

Retrieved page title
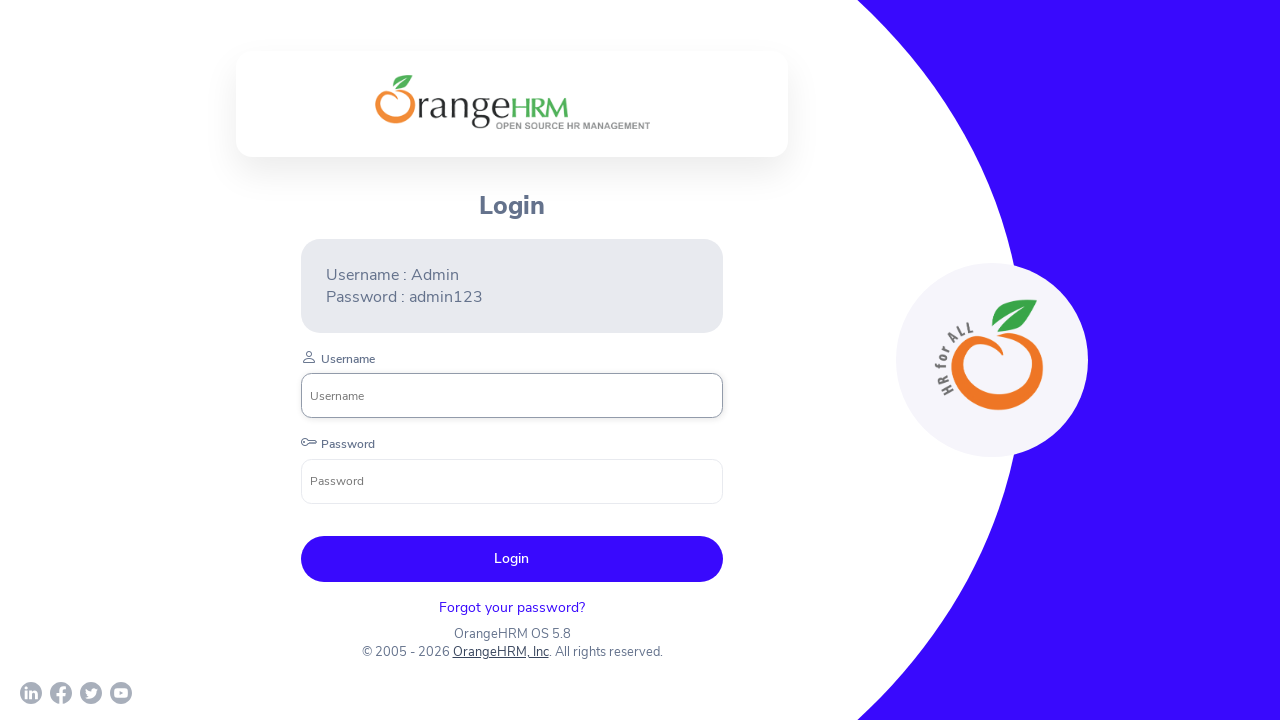

Verified page title contains 'Orange'
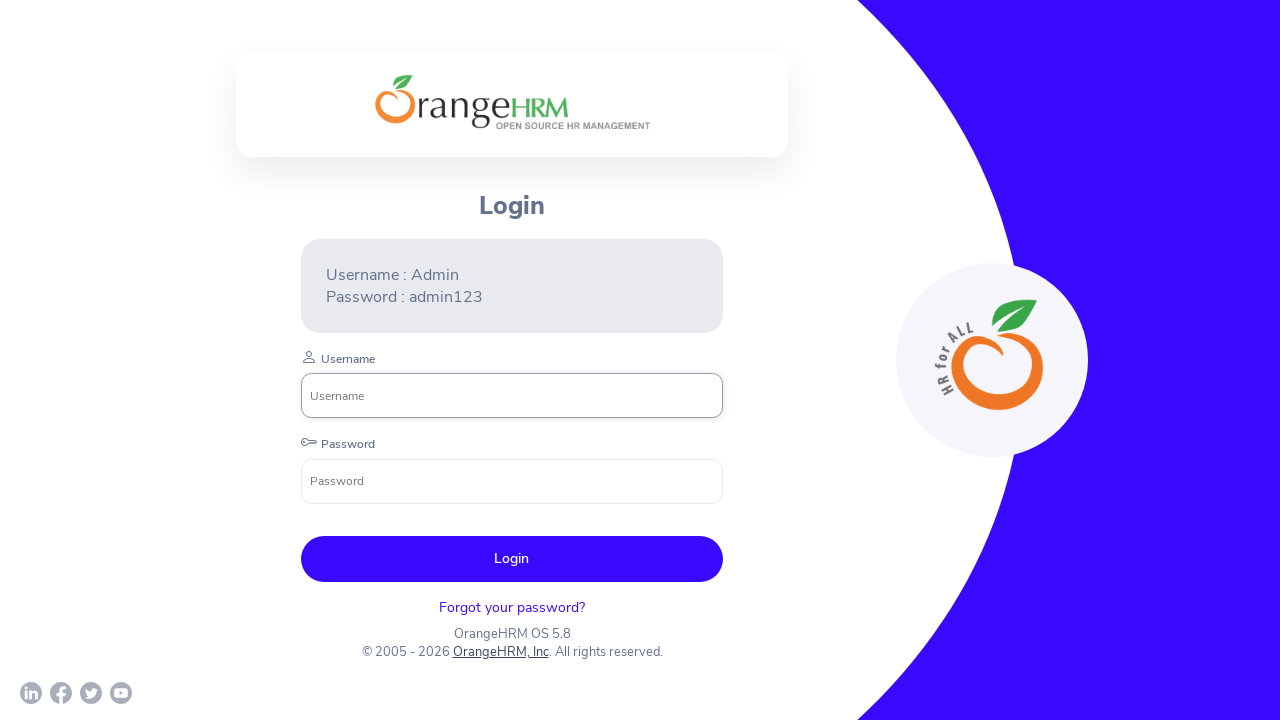

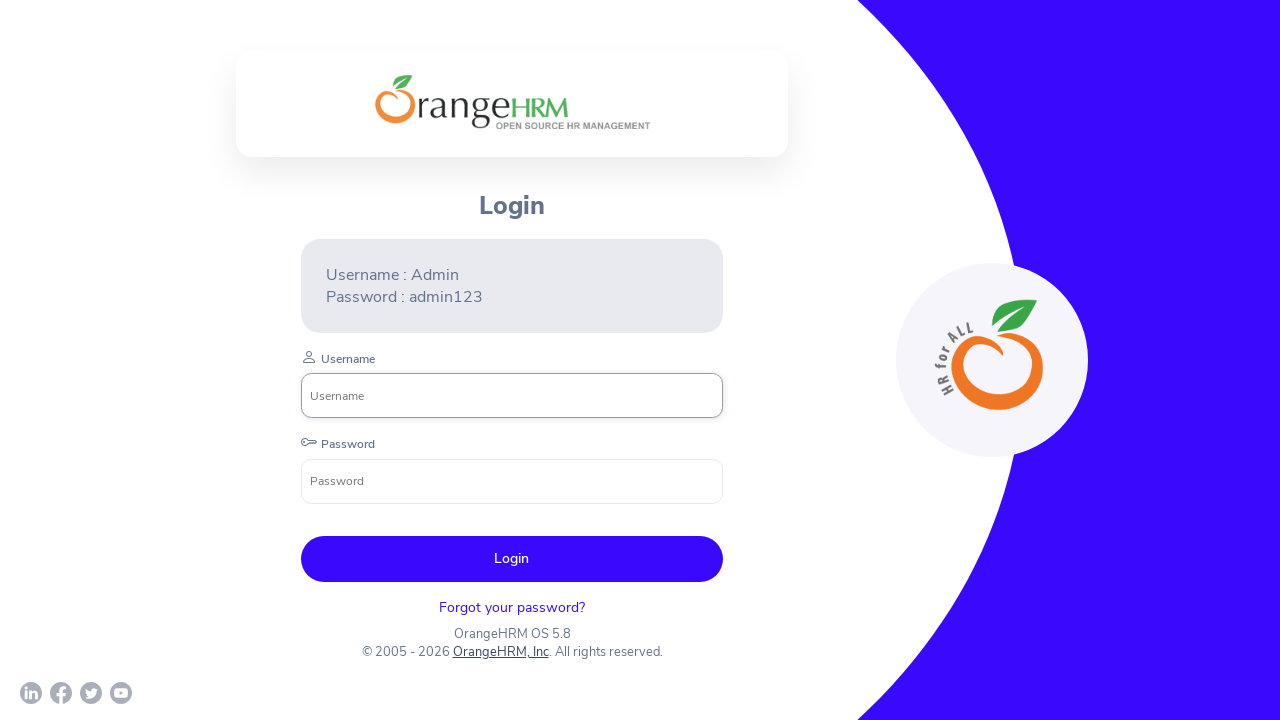